Tests drag and drop functionality by dragging an element to a drop zone

Starting URL: https://jqueryui.com/droppable/

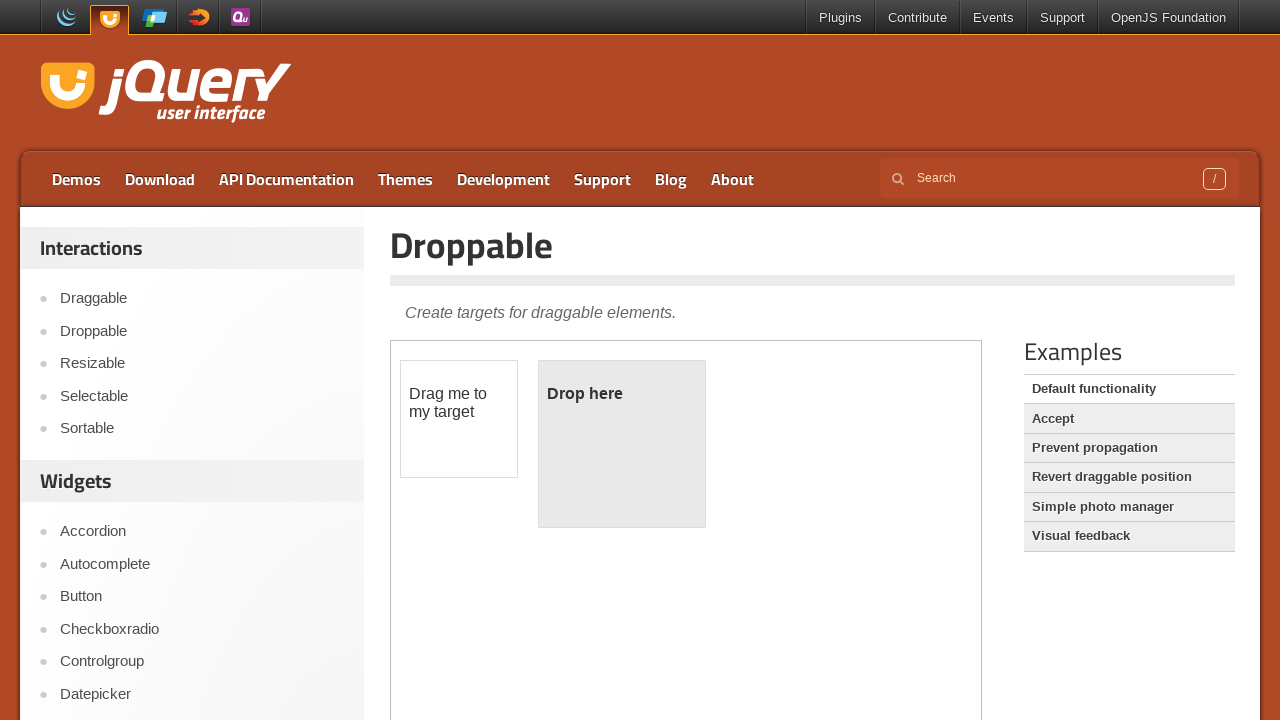

Scrolled down 300 pixels to view demo area
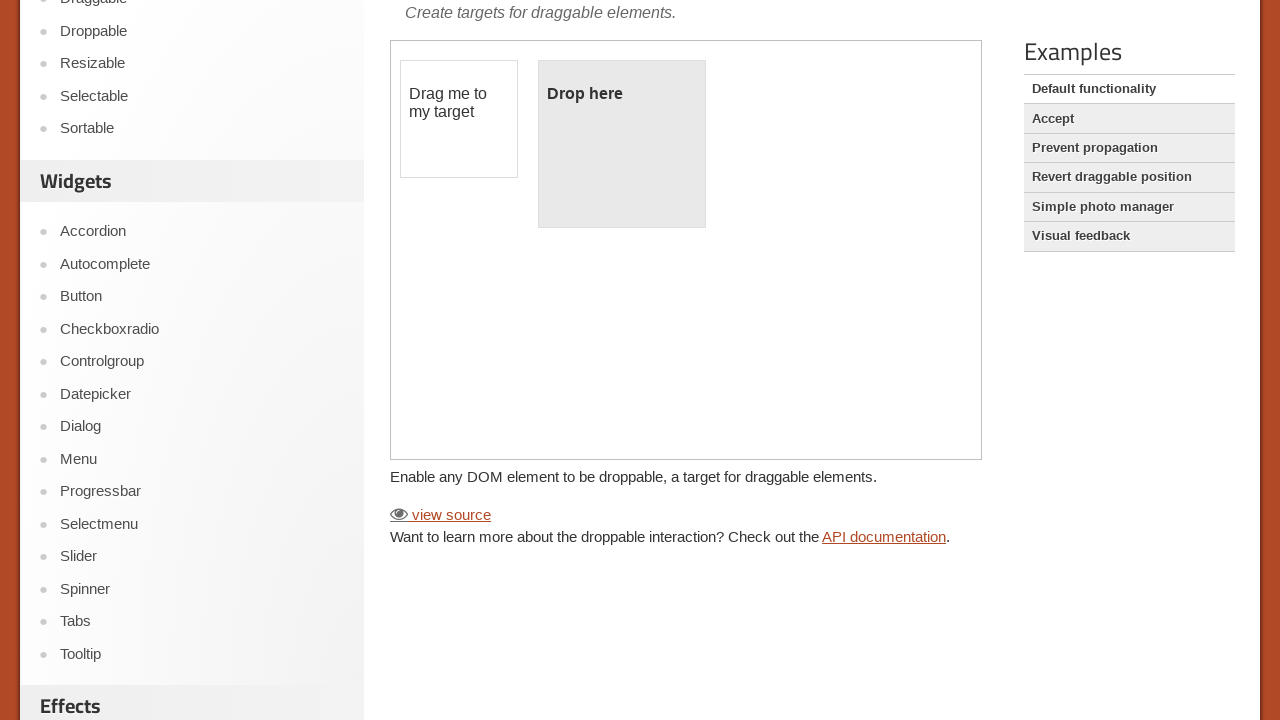

Located the demo iframe
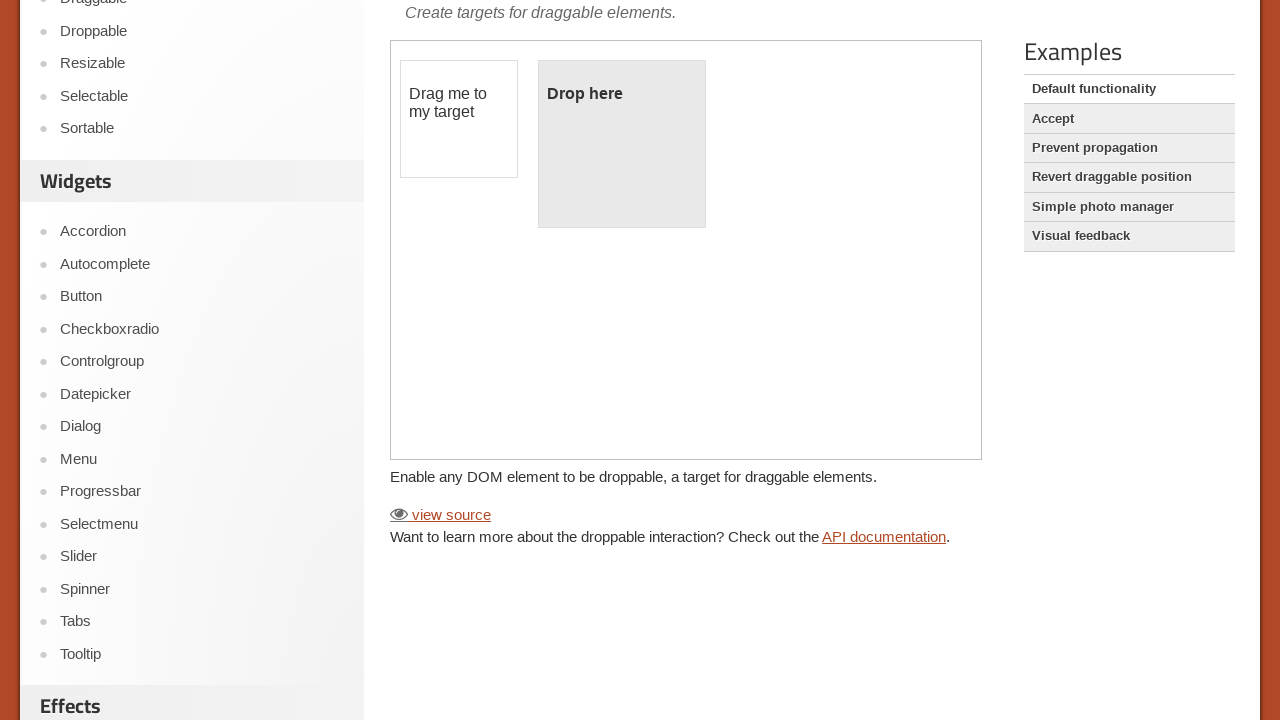

Located the draggable element
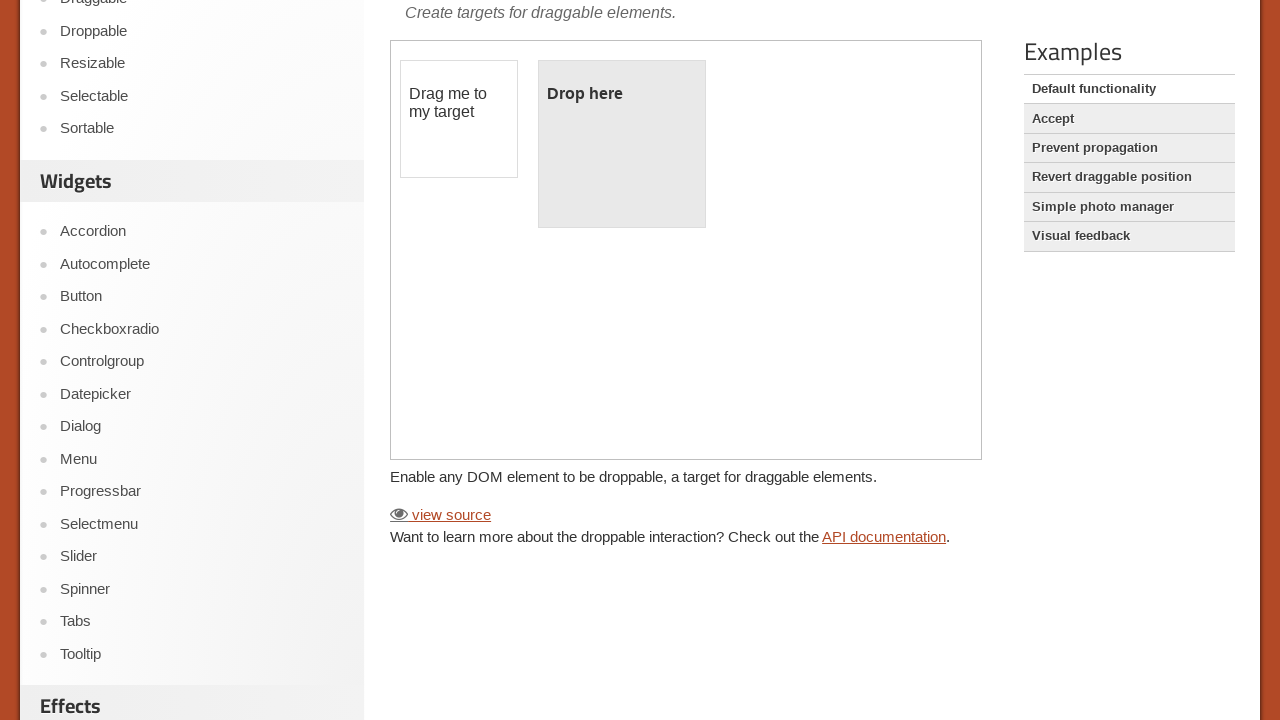

Located the droppable zone
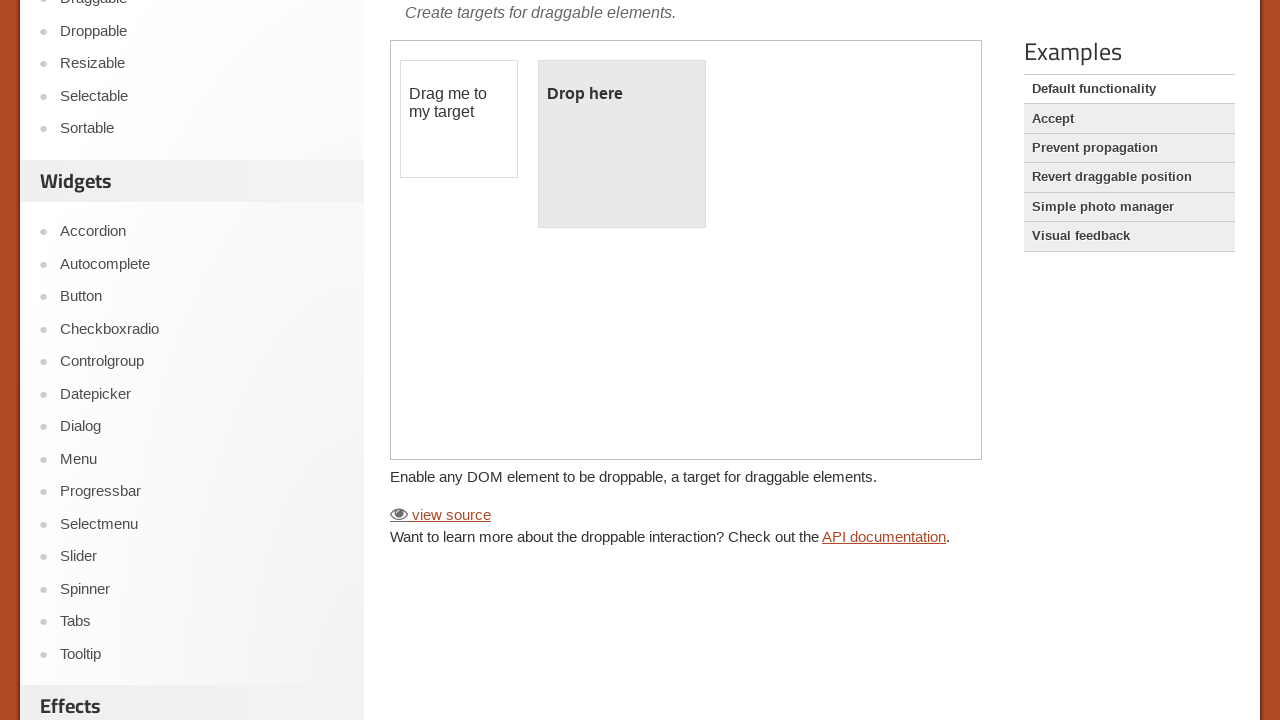

Dragged element to drop zone - drag and drop test completed at (622, 144)
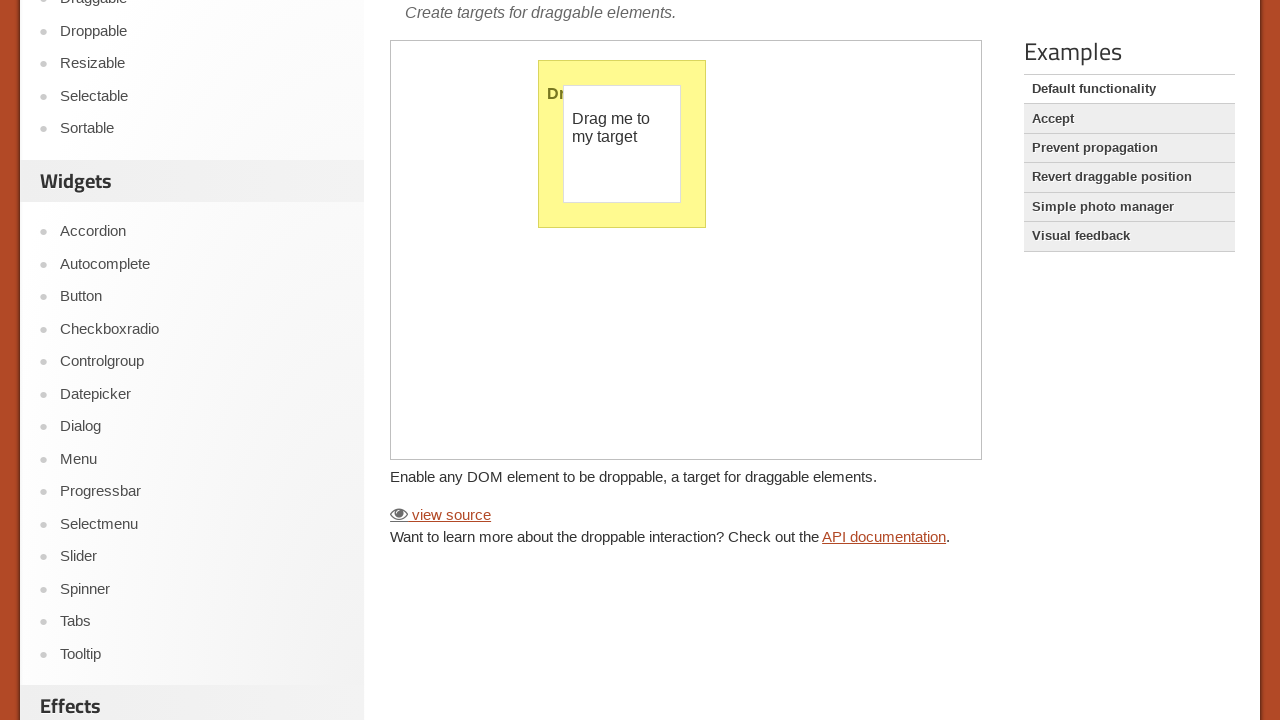

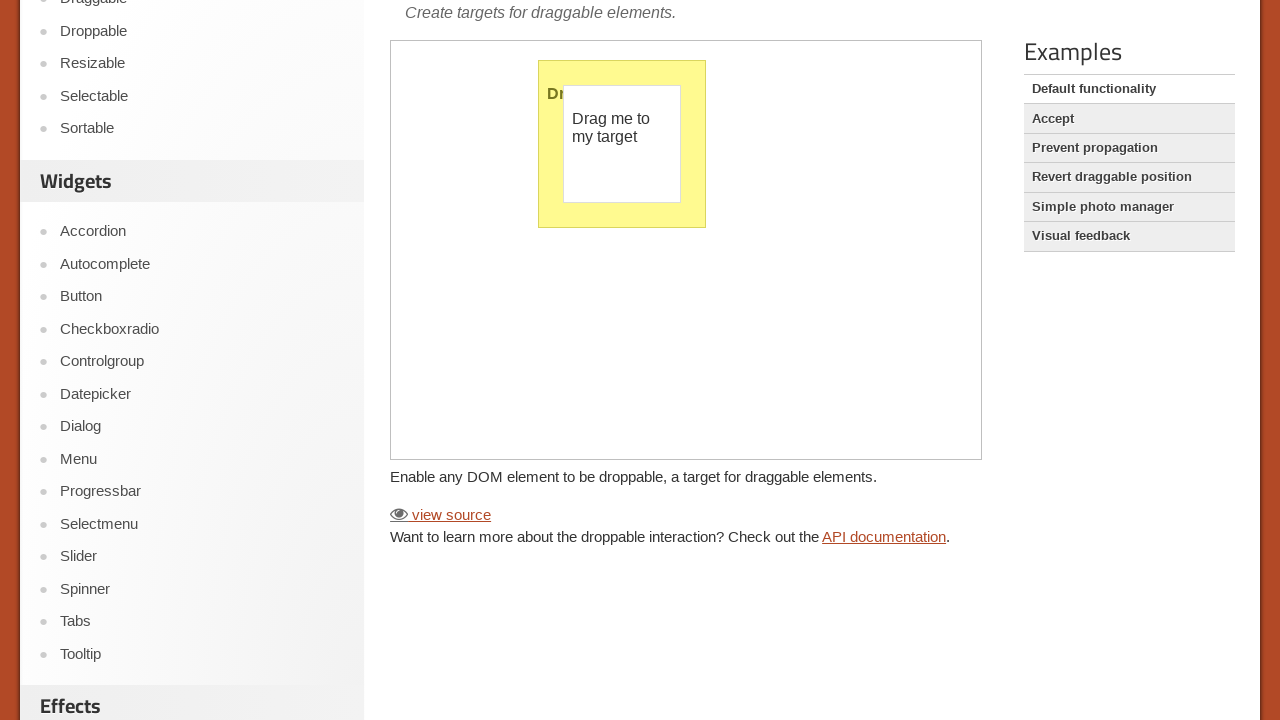